Tests navigation to browse languages starting with M and verifies MySQL language is listed

Starting URL: http://www.99-bottles-of-beer.net/

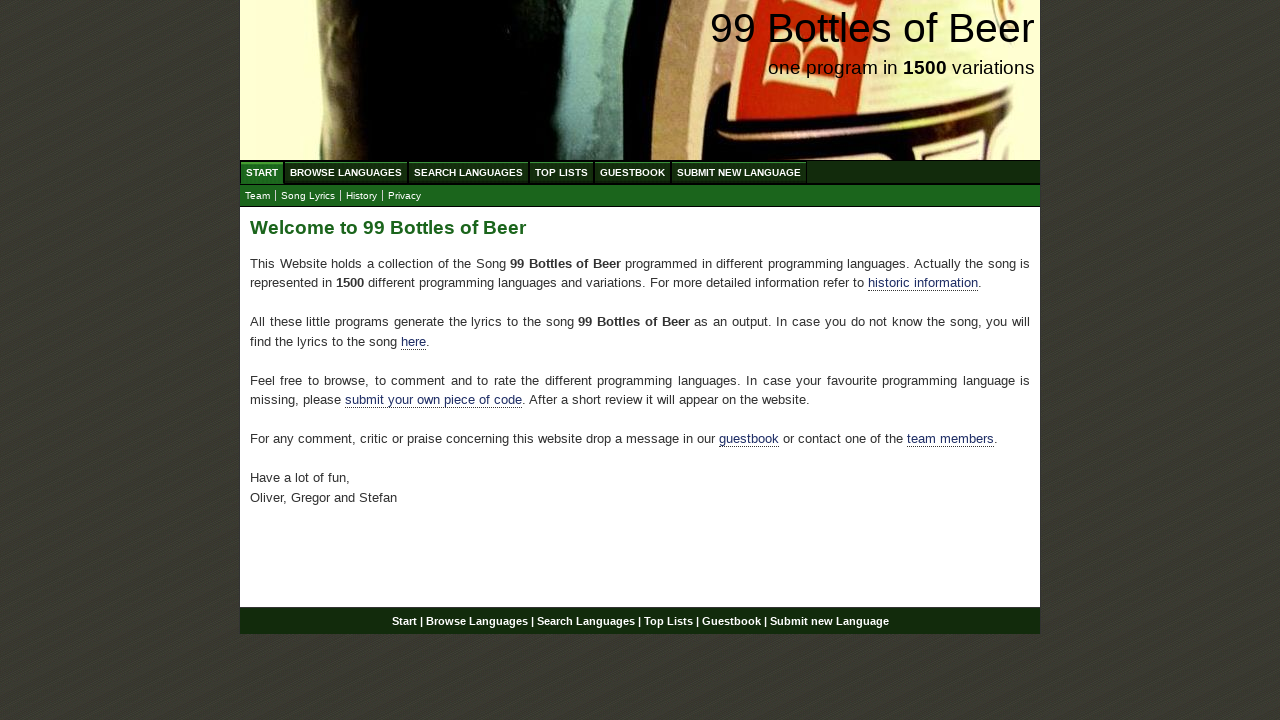

Clicked on Browse Languages (ABC) link at (346, 172) on a[href='/abc.html']
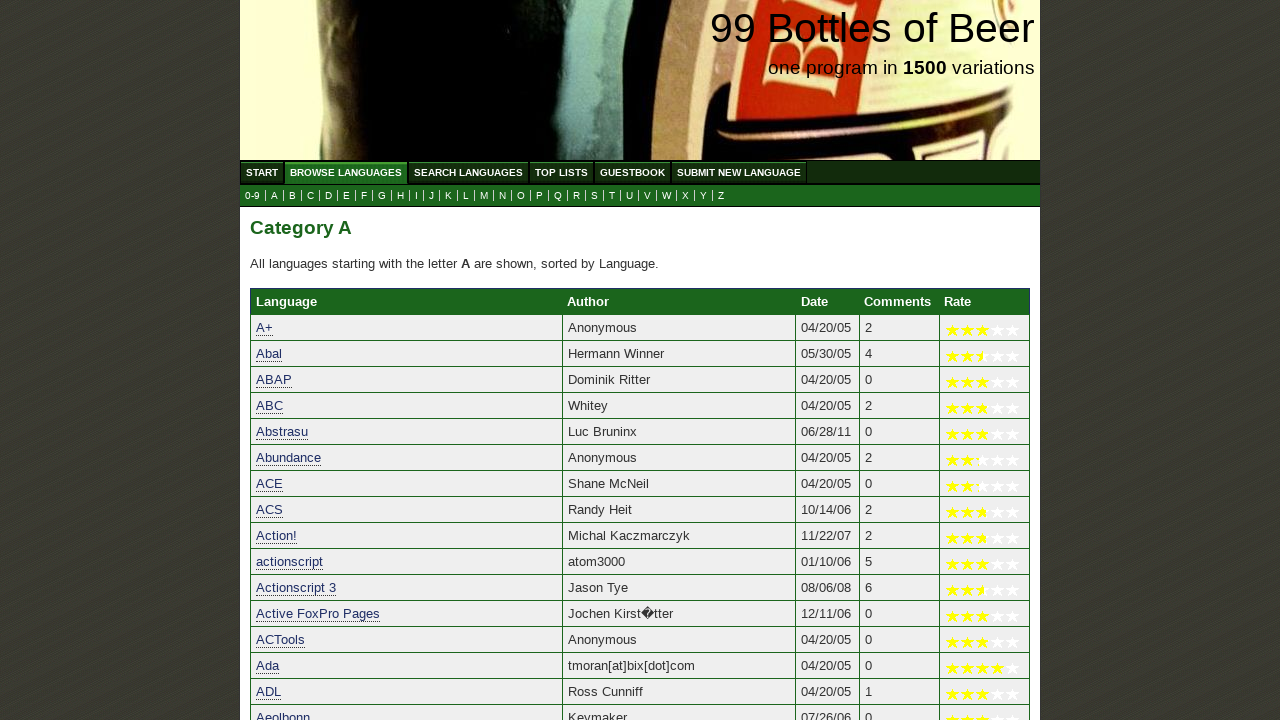

Clicked on letter M in submenu to browse languages starting with M at (484, 196) on ul#submenu a[href='m.html']
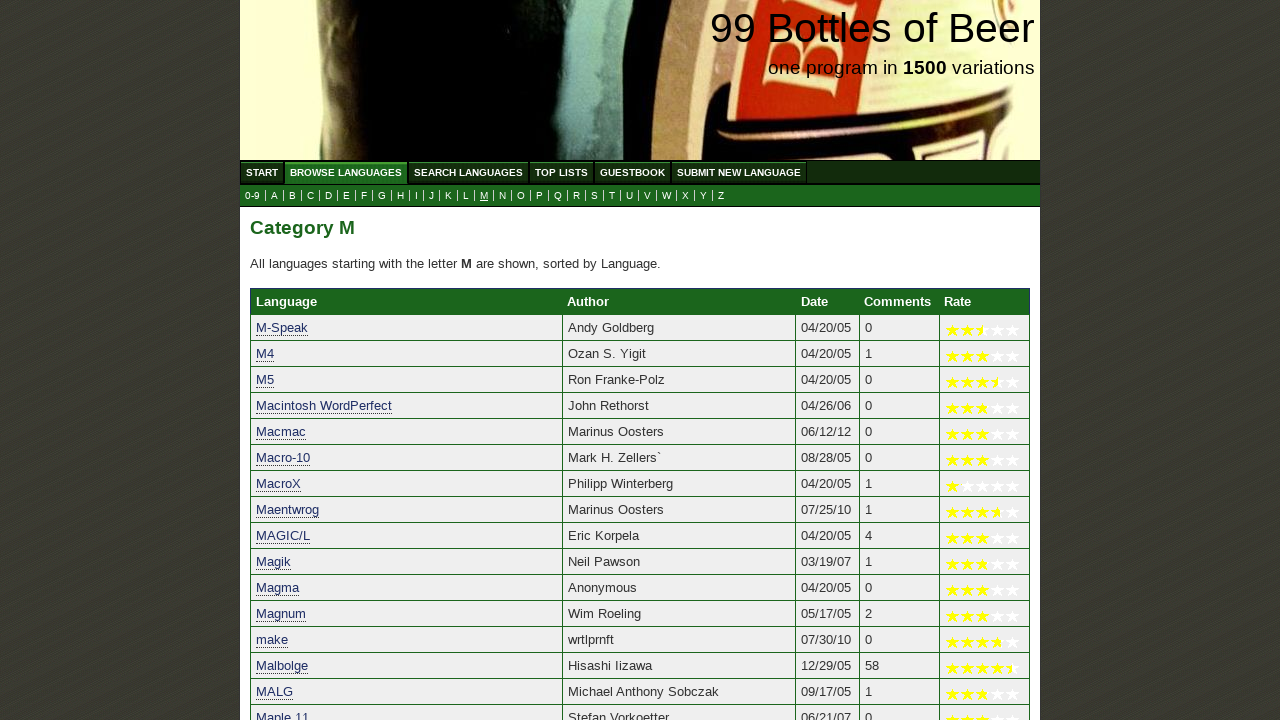

Verified MySQL language link is present on the page
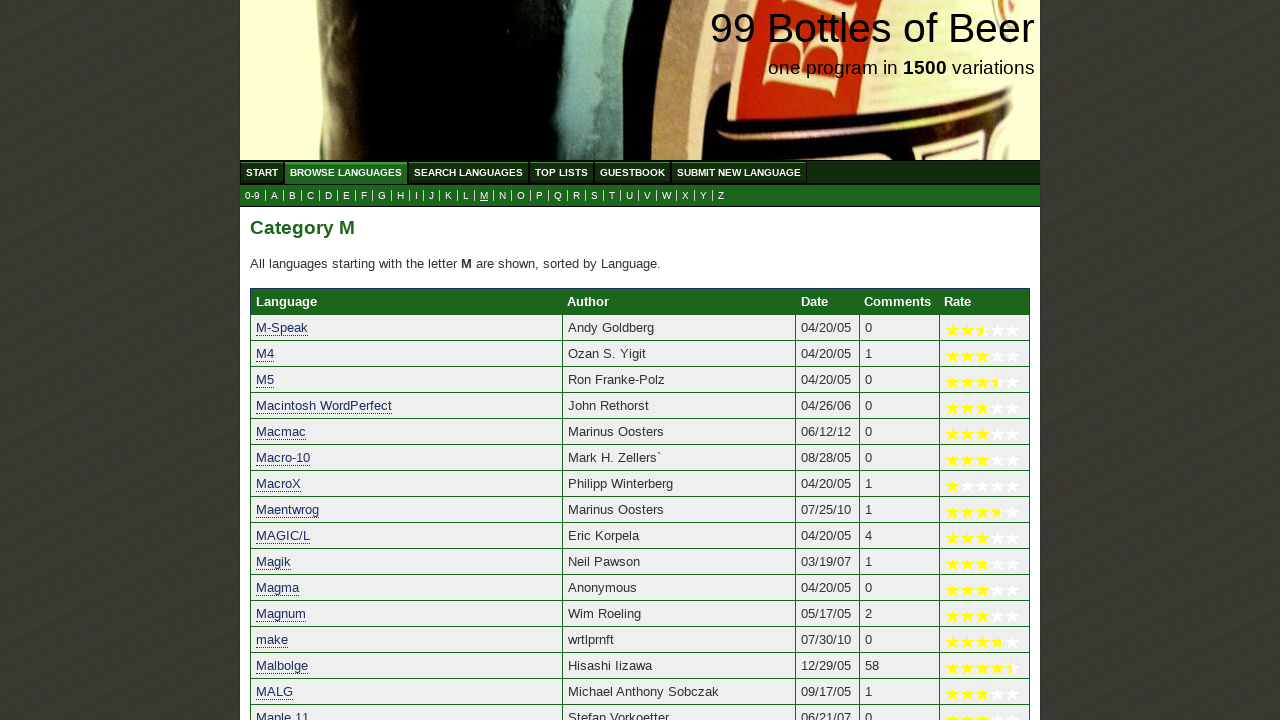

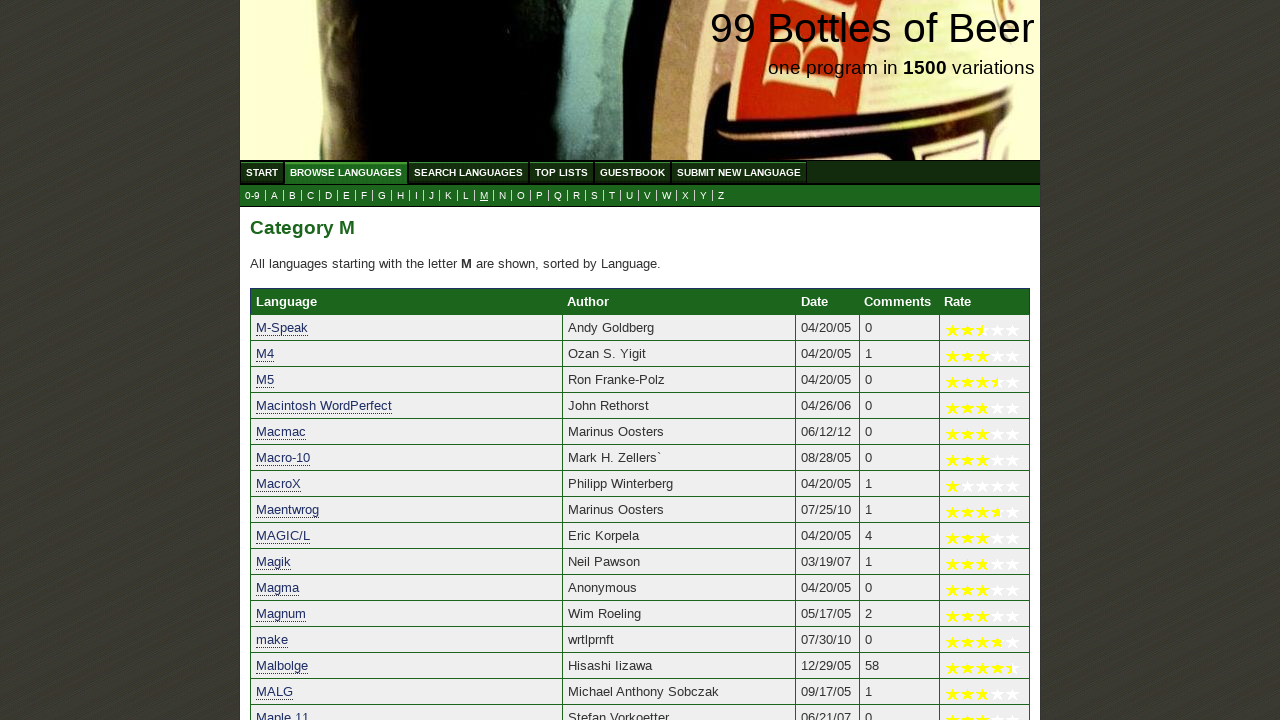